Tests clicking on a dynamically appearing element that becomes visible after a delay

Starting URL: http://demoqa.com/dynamic-properties

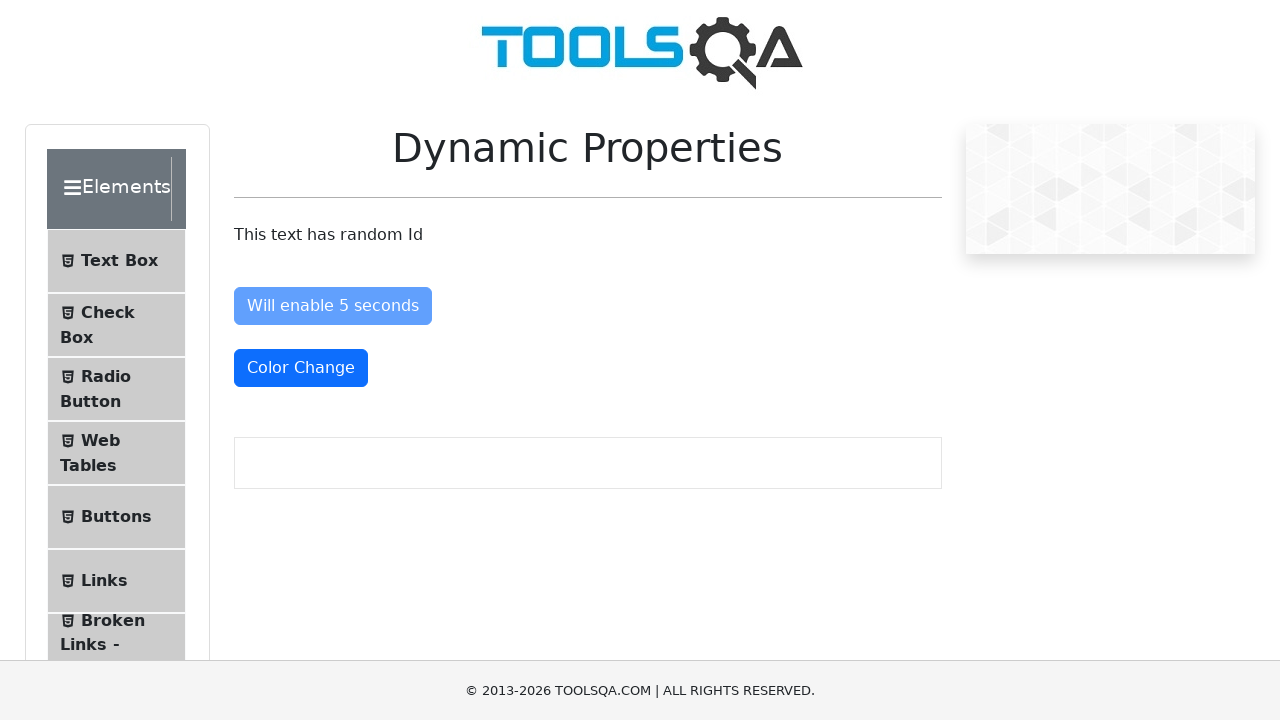

Waited for dynamically appearing element '#visibleAfter' to become visible (timeout: 10s)
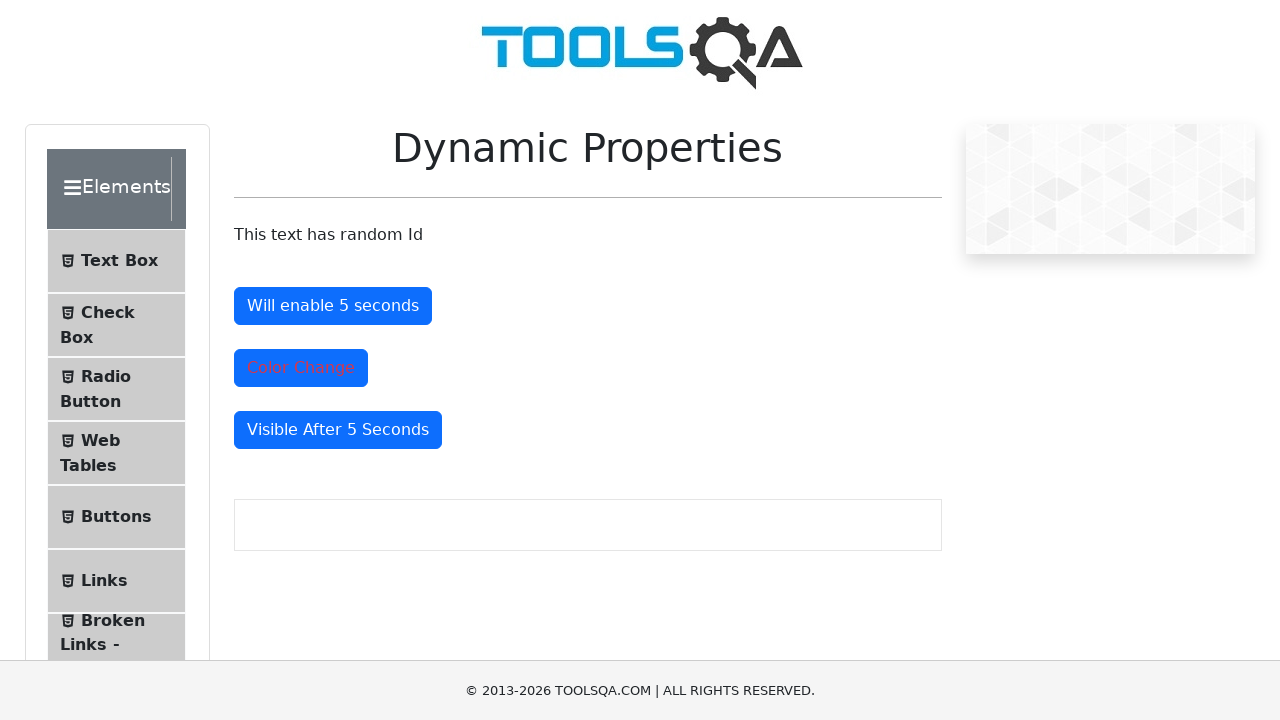

Clicked on the dynamically appearing element '#visibleAfter' at (338, 430) on #visibleAfter
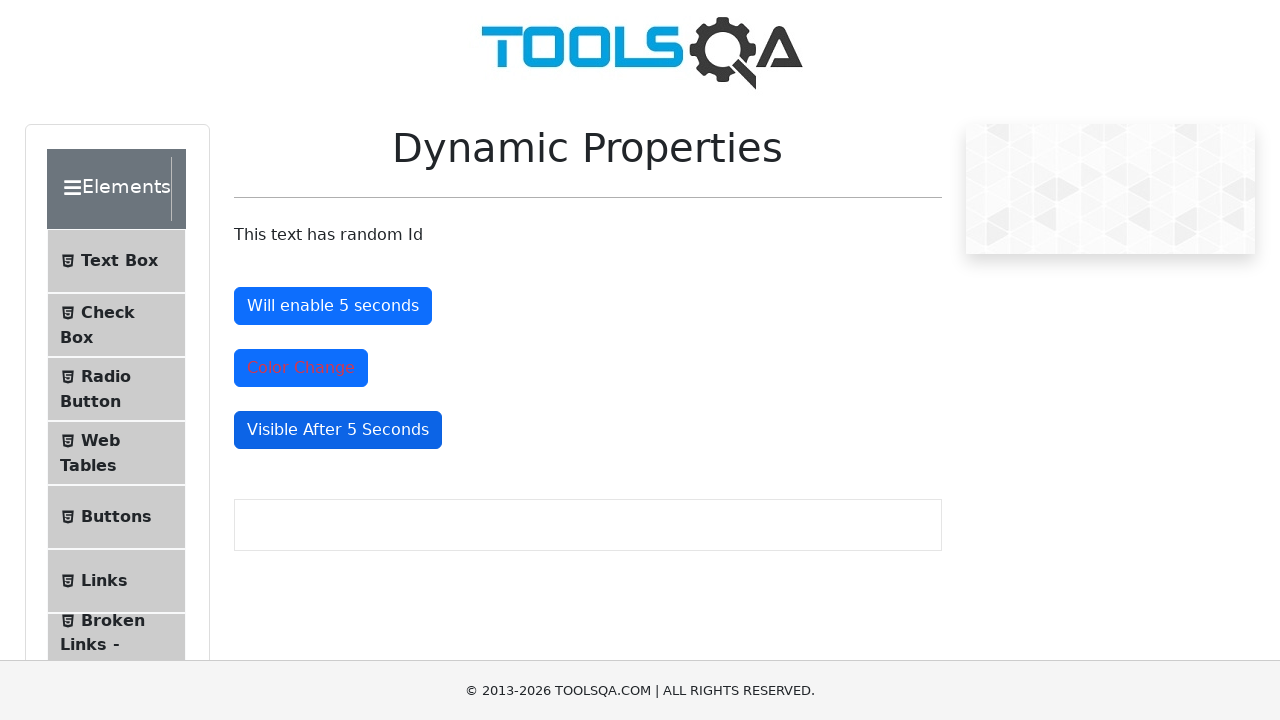

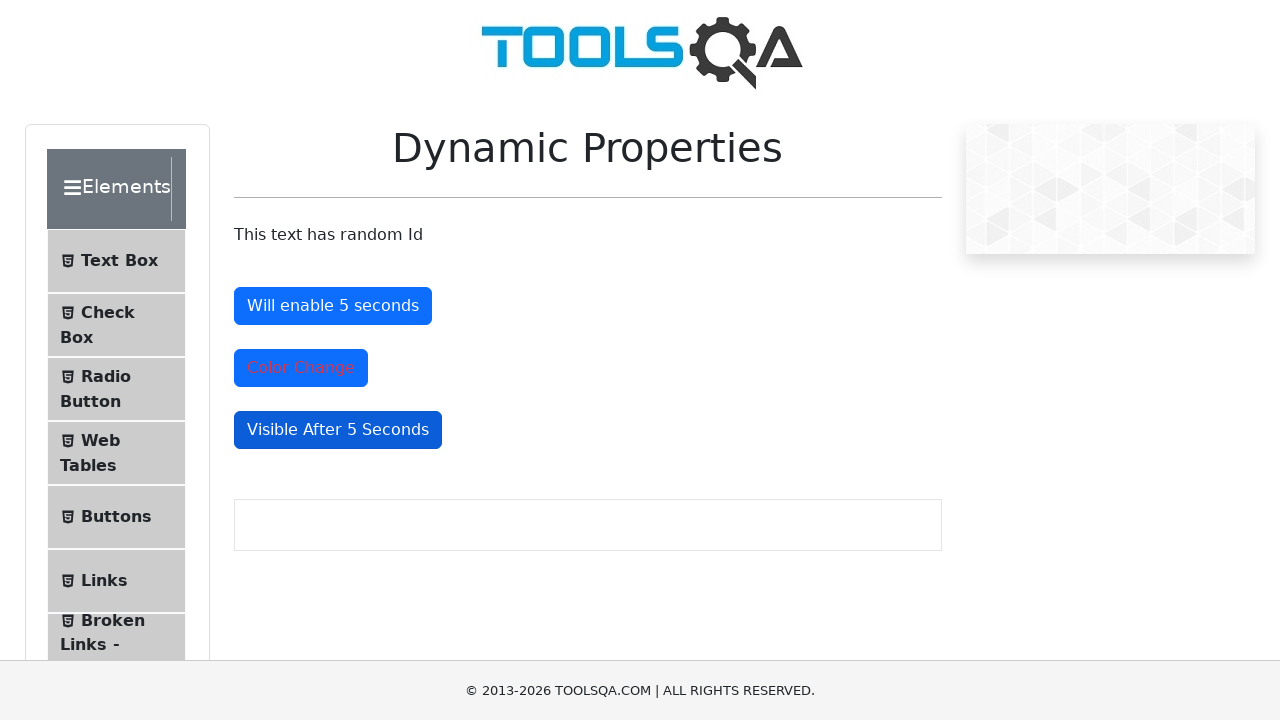